Tests checkbox functionality by checking and unchecking the first checkbox, verifying its state after each action, and counting total checkboxes on the page

Starting URL: https://rahulshettyacademy.com/AutomationPractice/

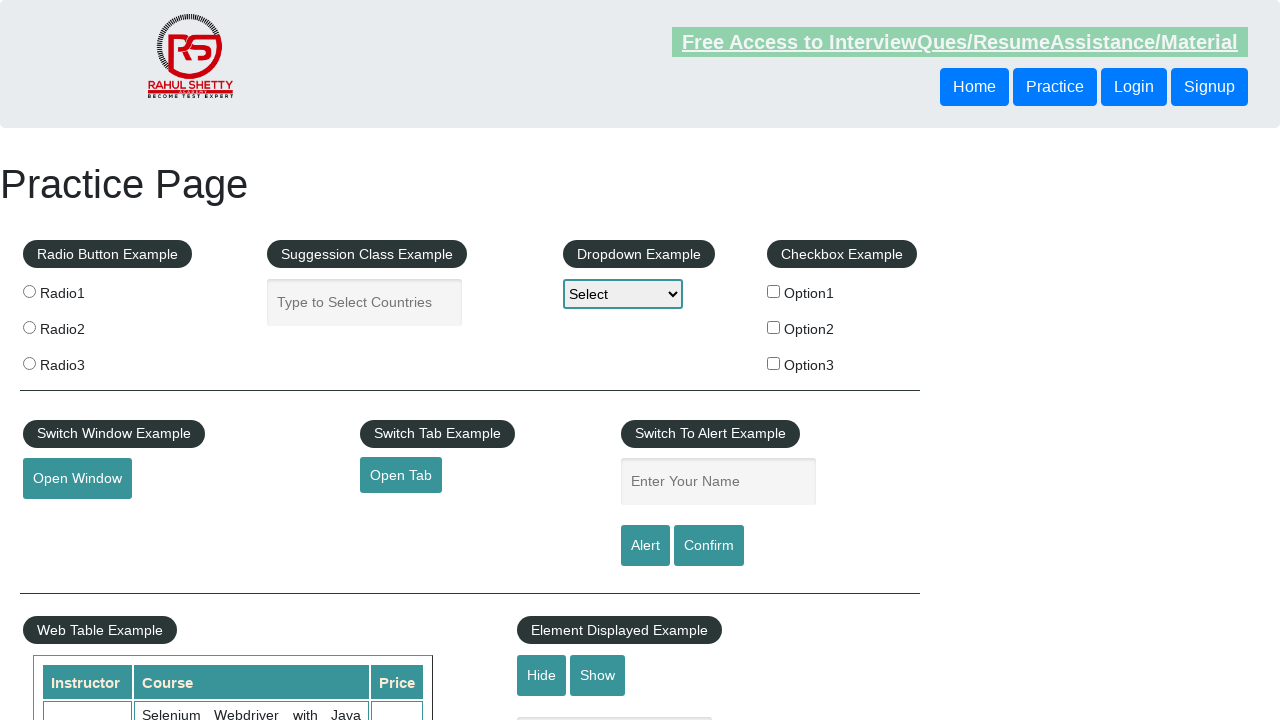

Clicked first checkbox to check it at (774, 291) on input#checkBoxOption1
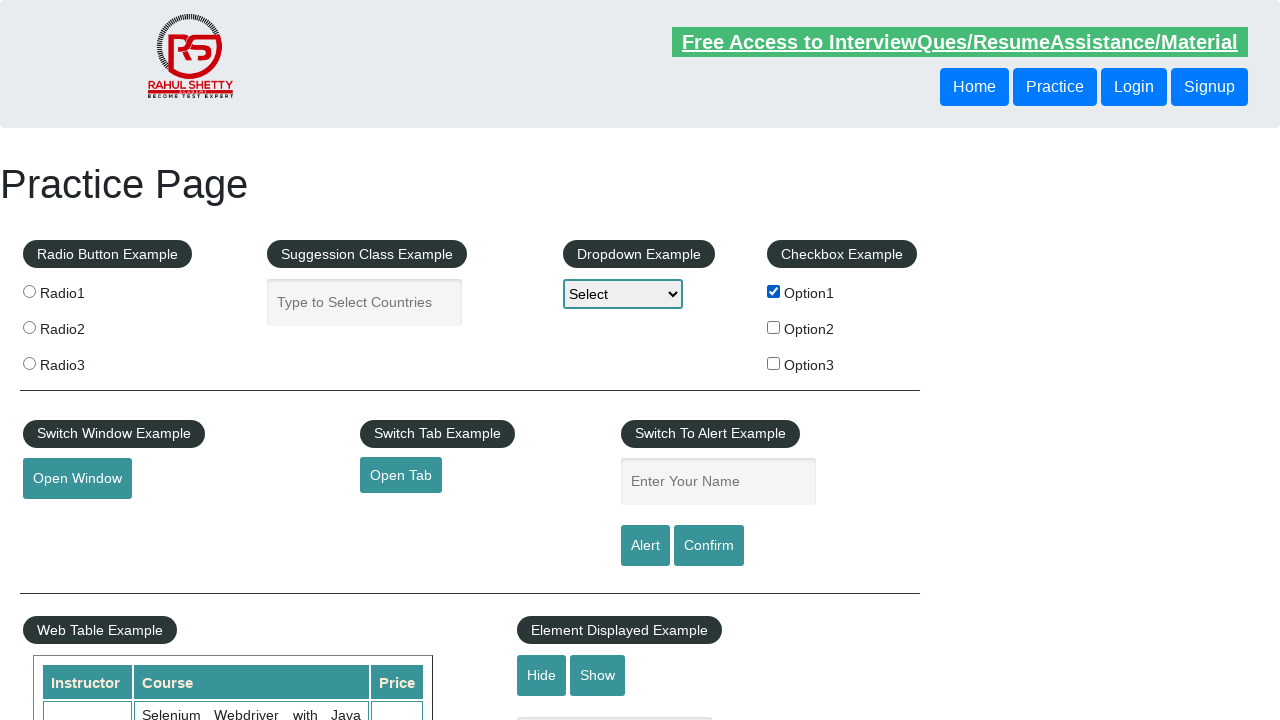

Verified first checkbox is checked
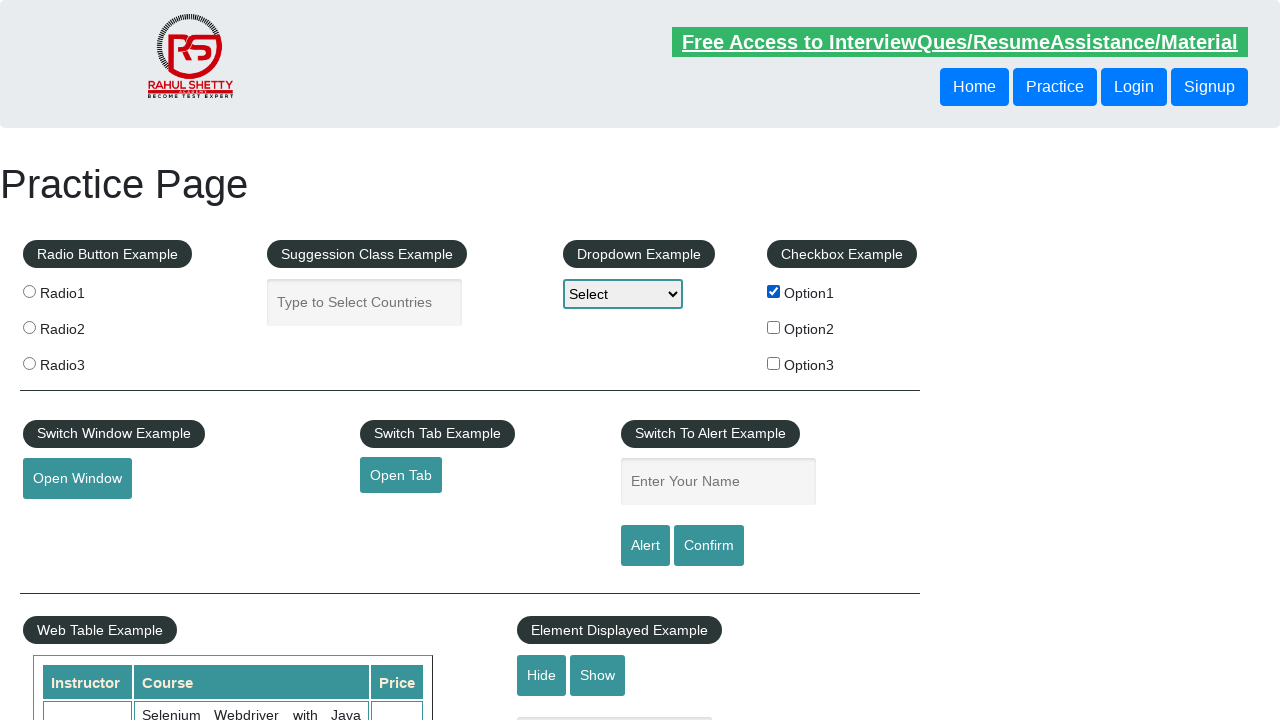

Clicked first checkbox to uncheck it at (774, 291) on input#checkBoxOption1
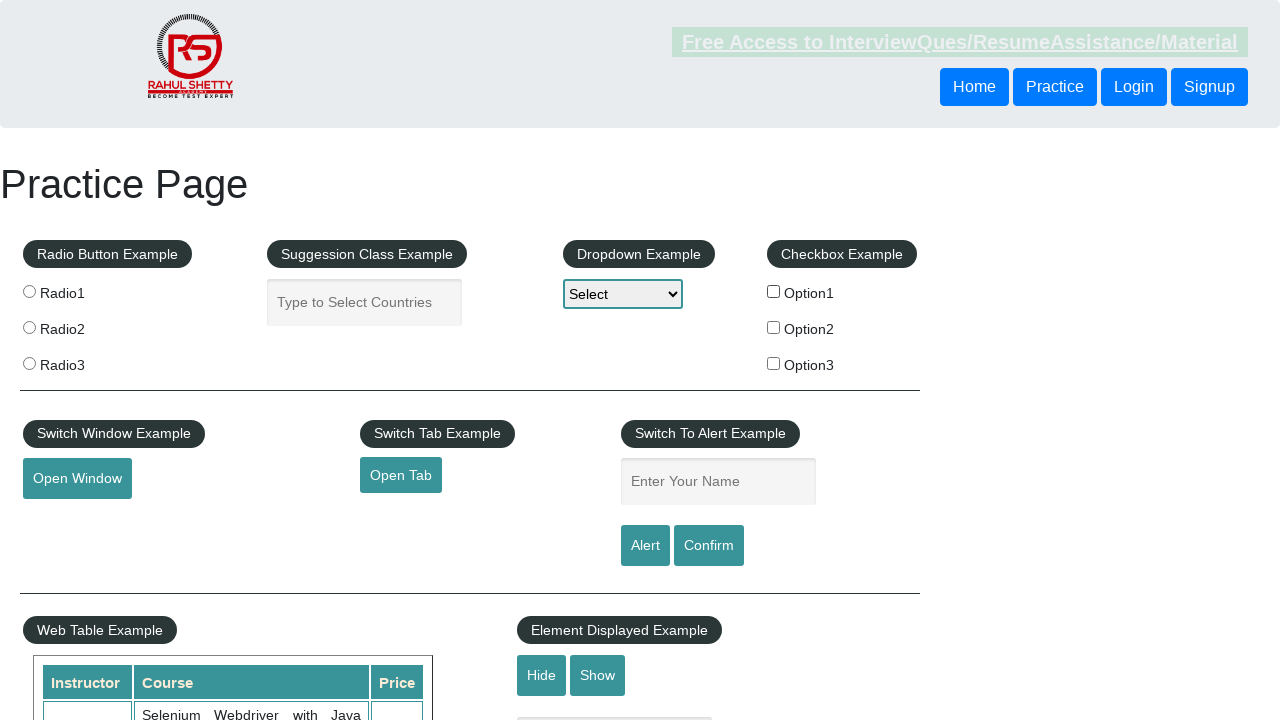

Verified first checkbox is unchecked
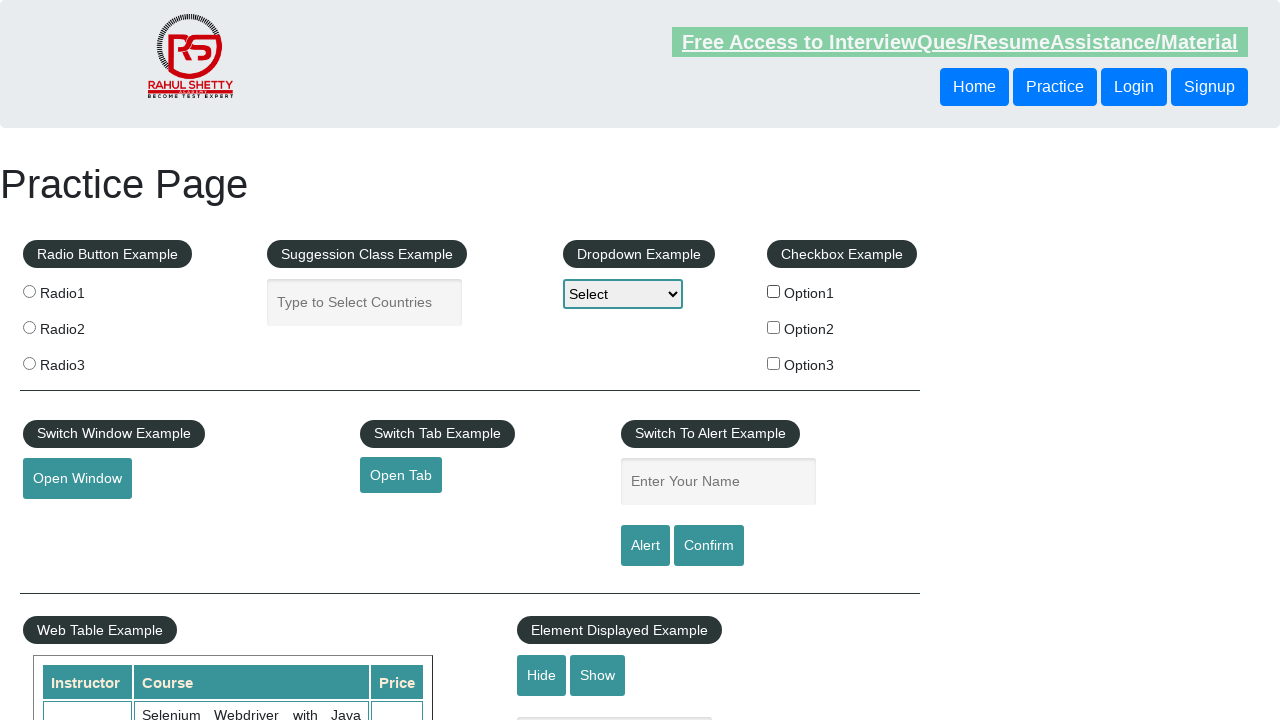

Counted total checkboxes on page: 3
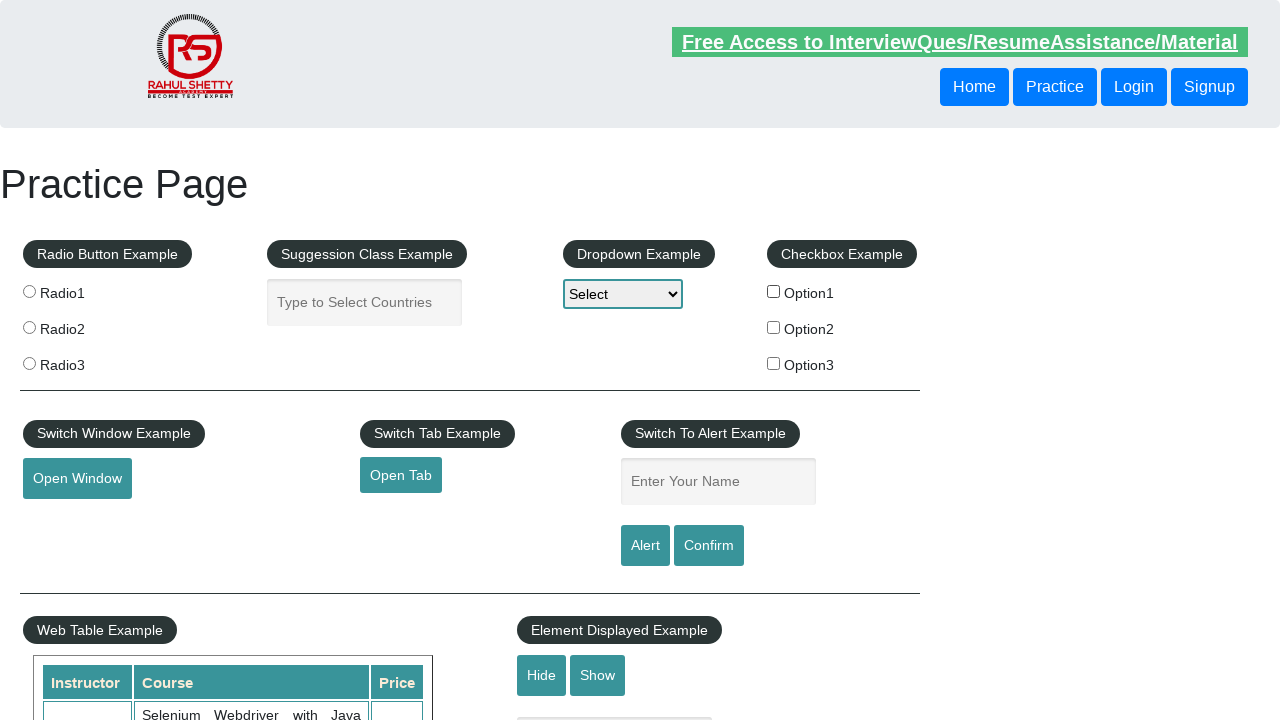

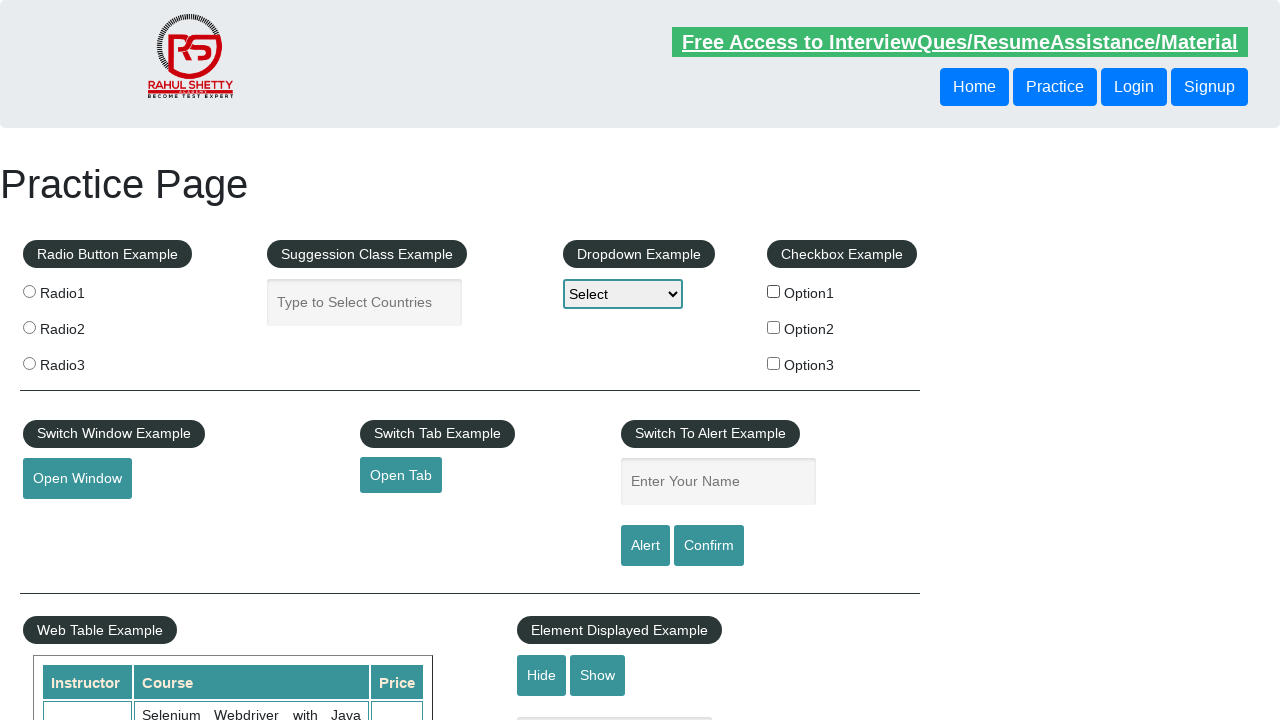